Tests the "Double Click Me" button by navigating from elements page, clicking Buttons menu item, then double-clicking the button to verify the double click message appears.

Starting URL: https://demoqa.com/elements

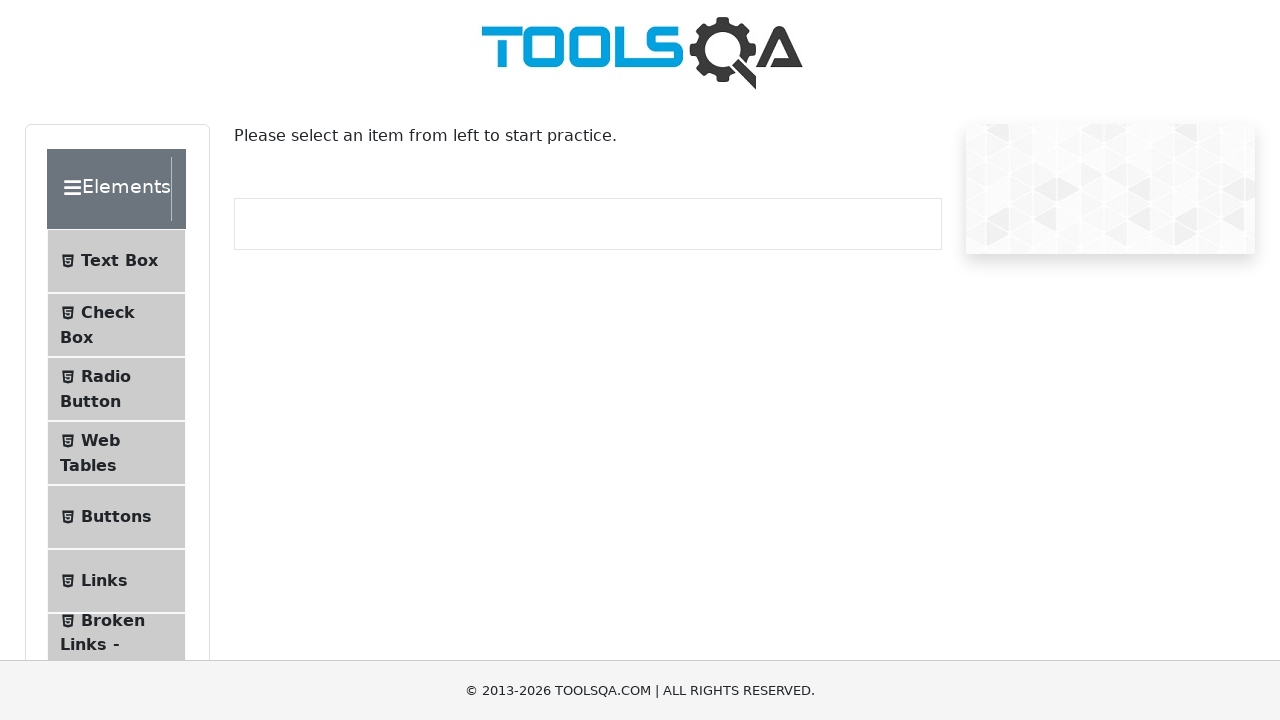

Clicked Buttons menu item from elements page at (116, 517) on li:has-text('Buttons')
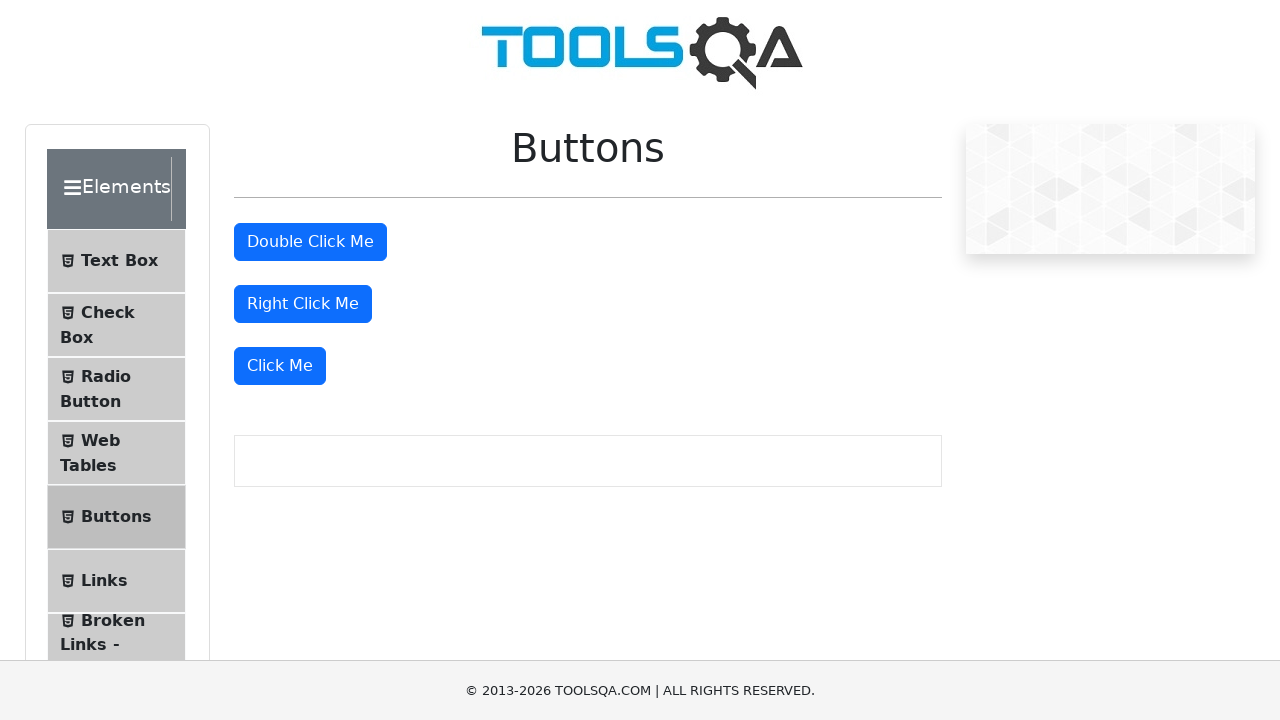

Buttons page loaded successfully
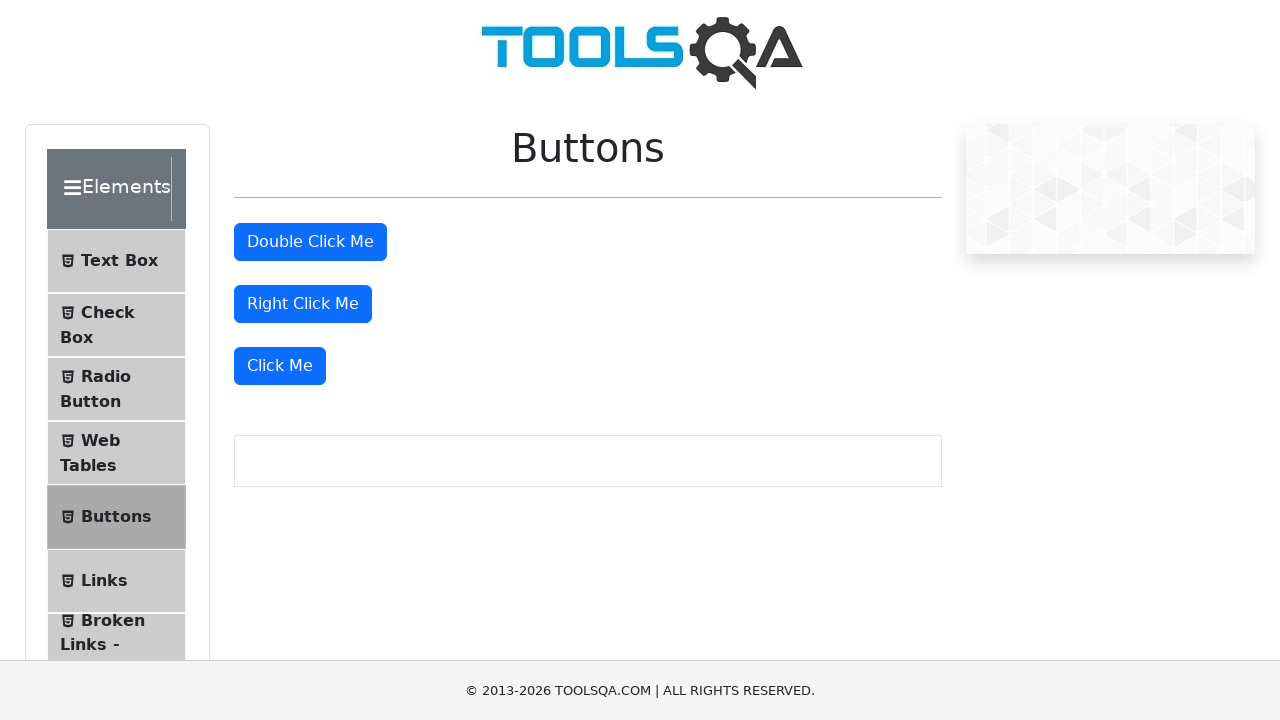

Double-clicked the 'Double Click Me' button at (310, 242) on internal:role=button[name="Double Click Me"i]
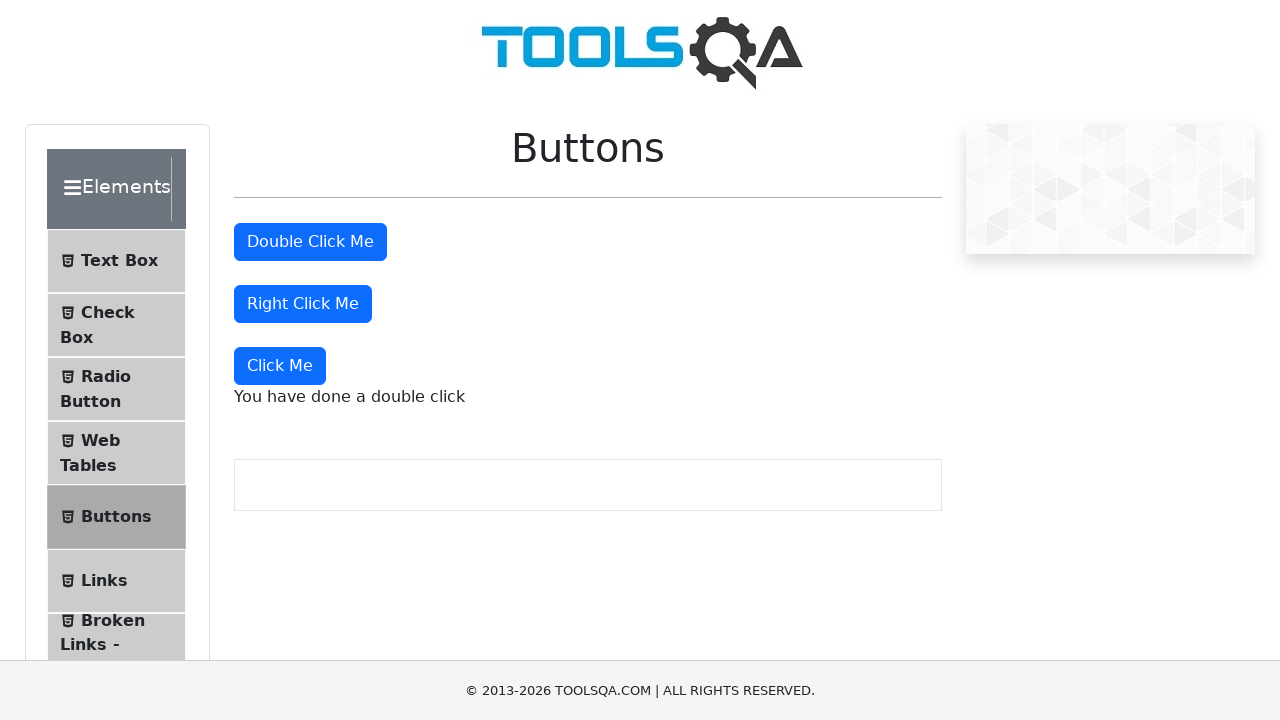

Verified double click message appeared
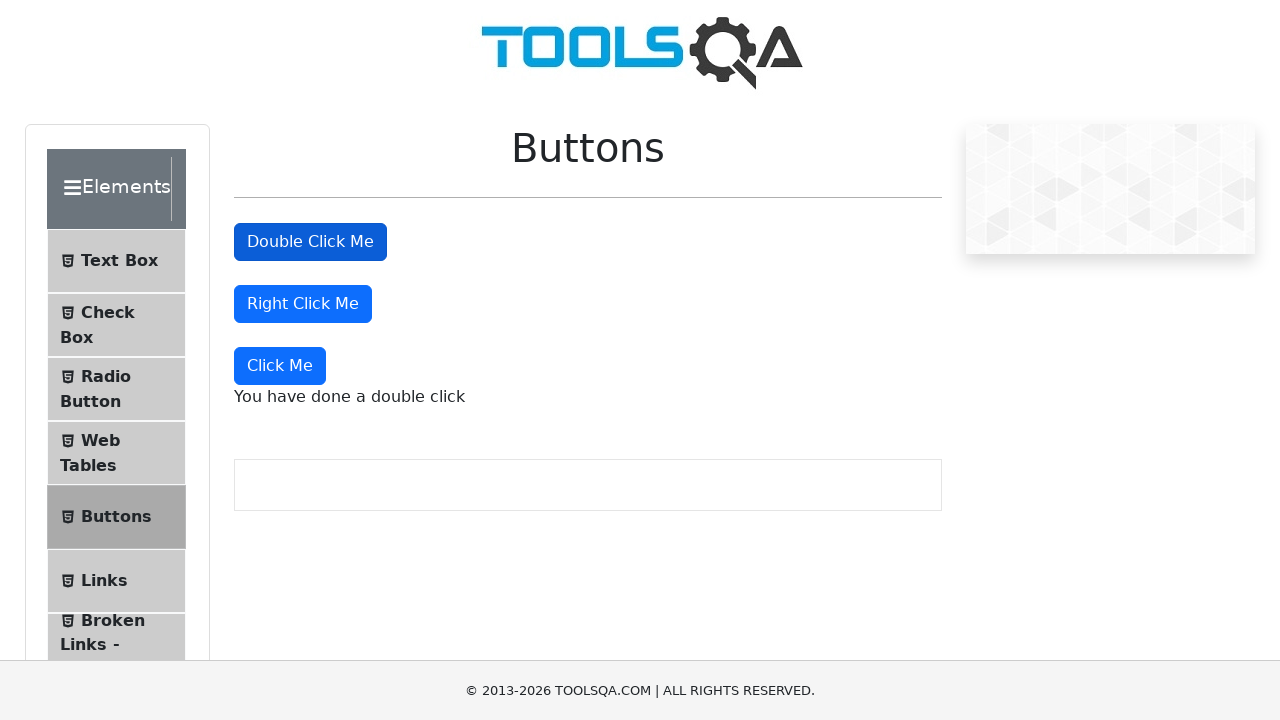

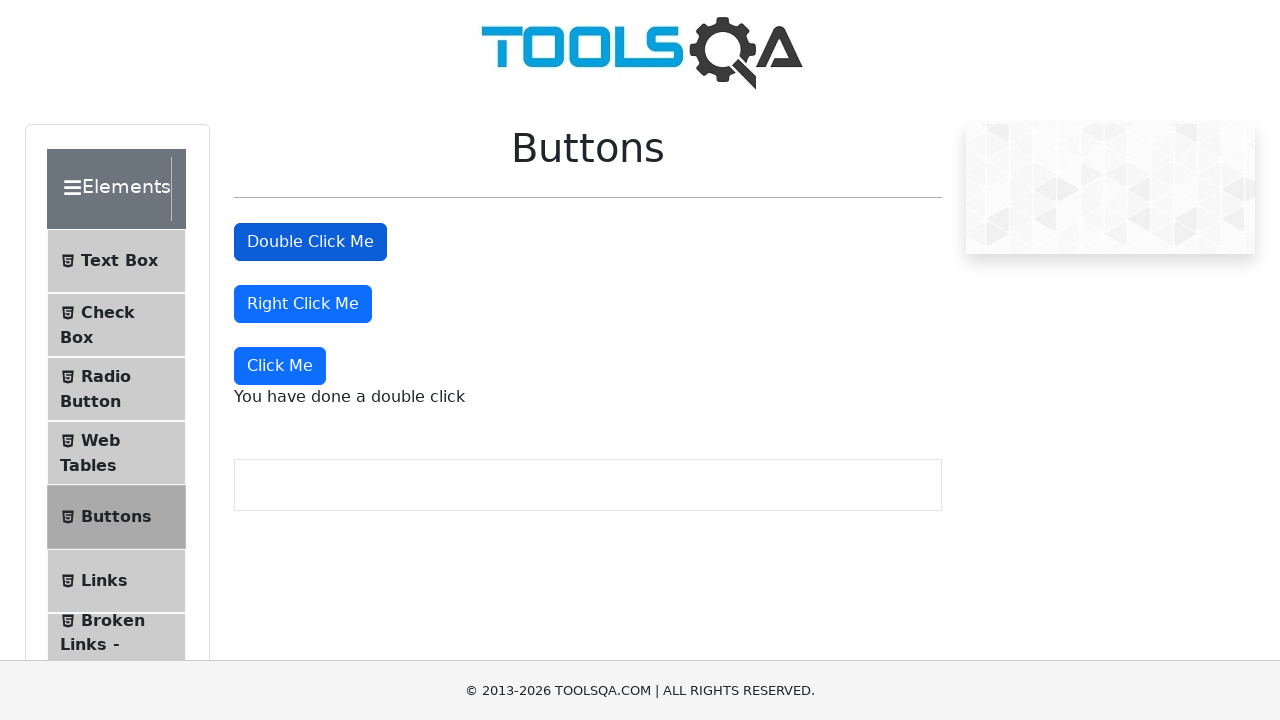